Opens OpenCart website, then opens OrangeHRM demo site in a new window

Starting URL: https://www.opencart.com/

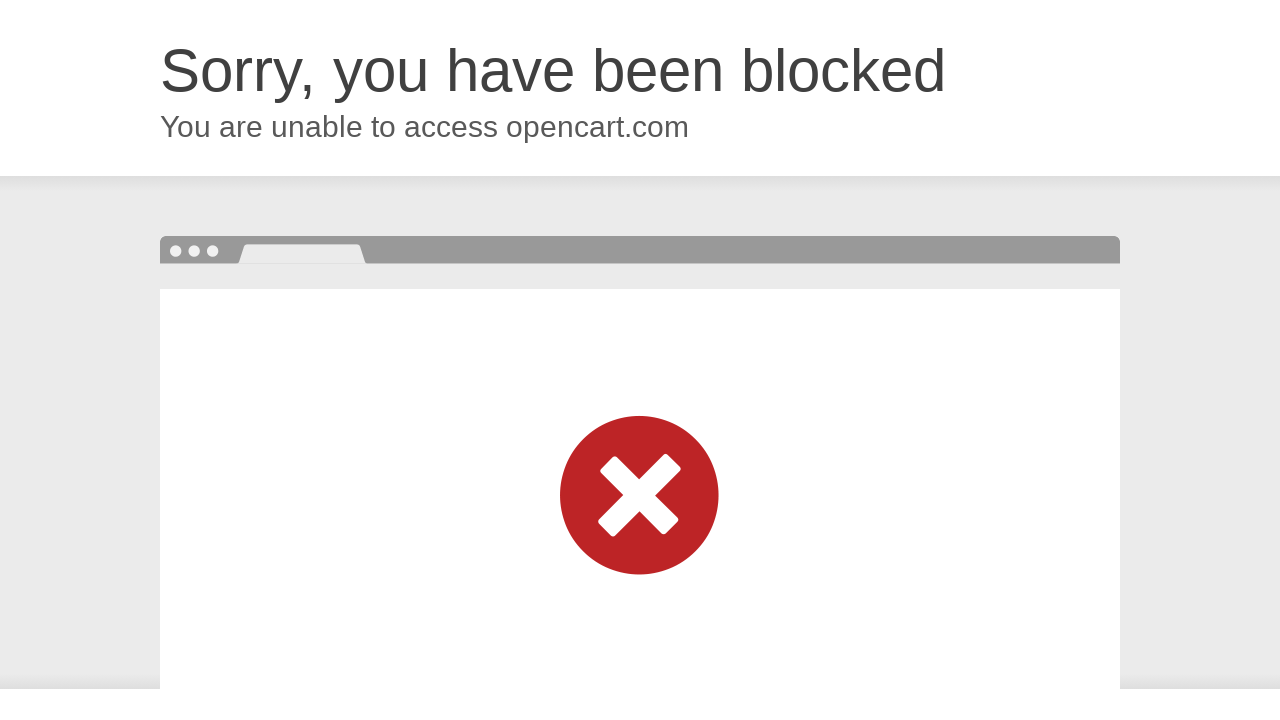

Stored original OpenCart page context
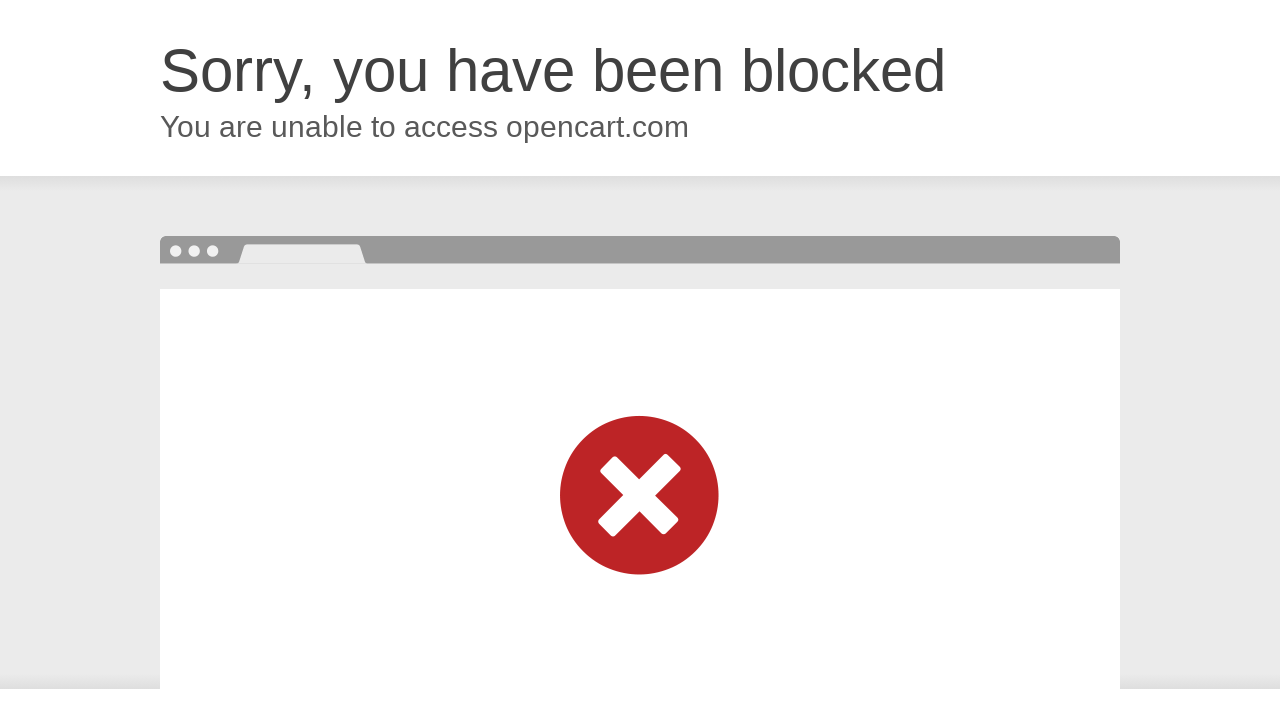

Opened new page/window
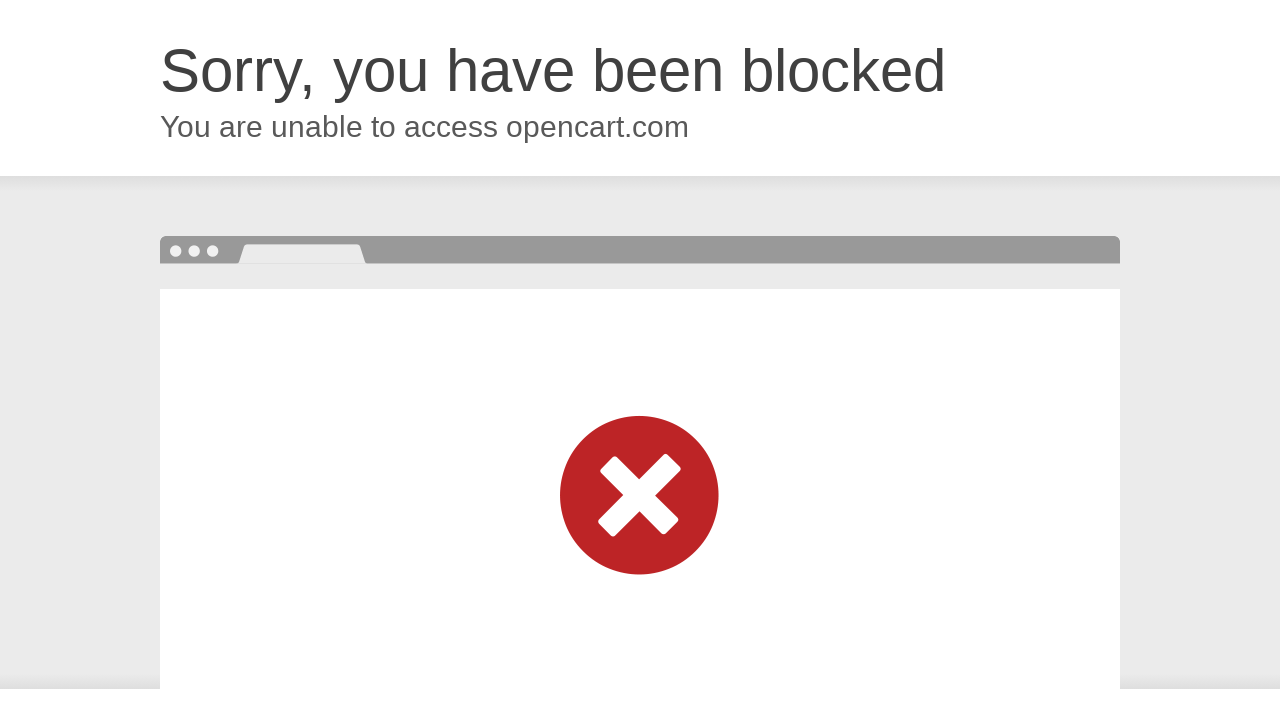

Navigated to OrangeHRM demo site in new window
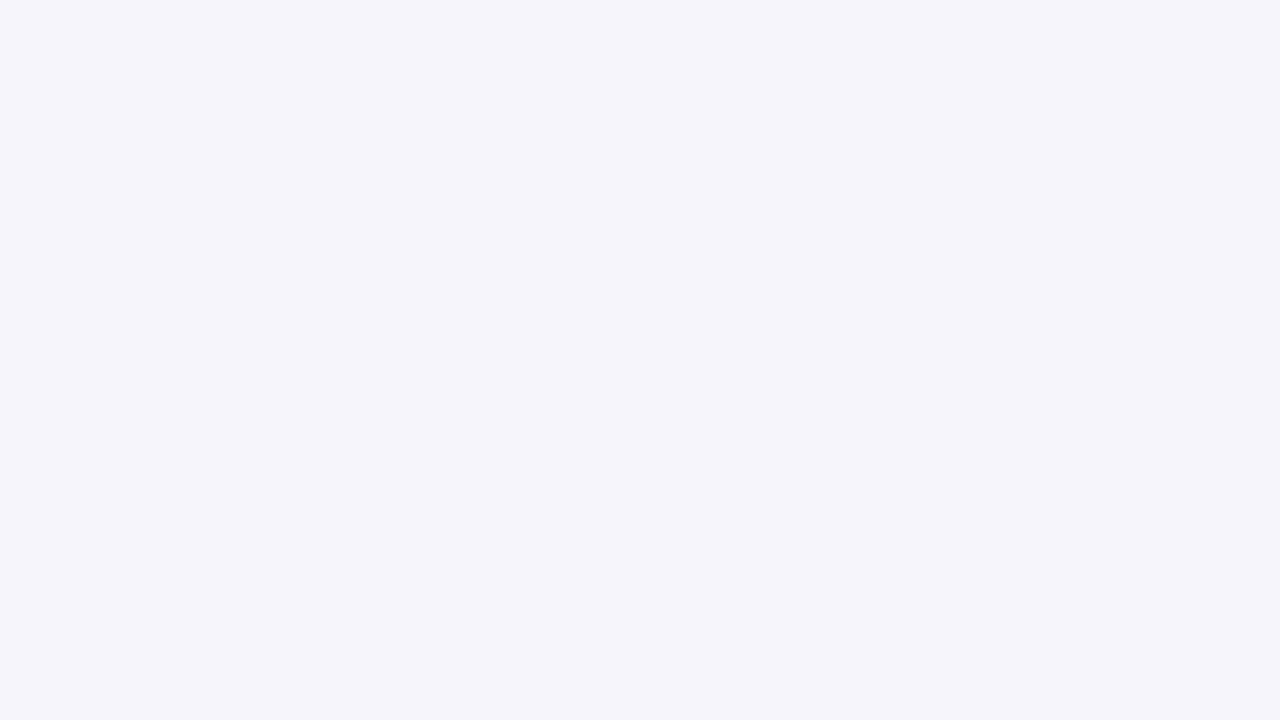

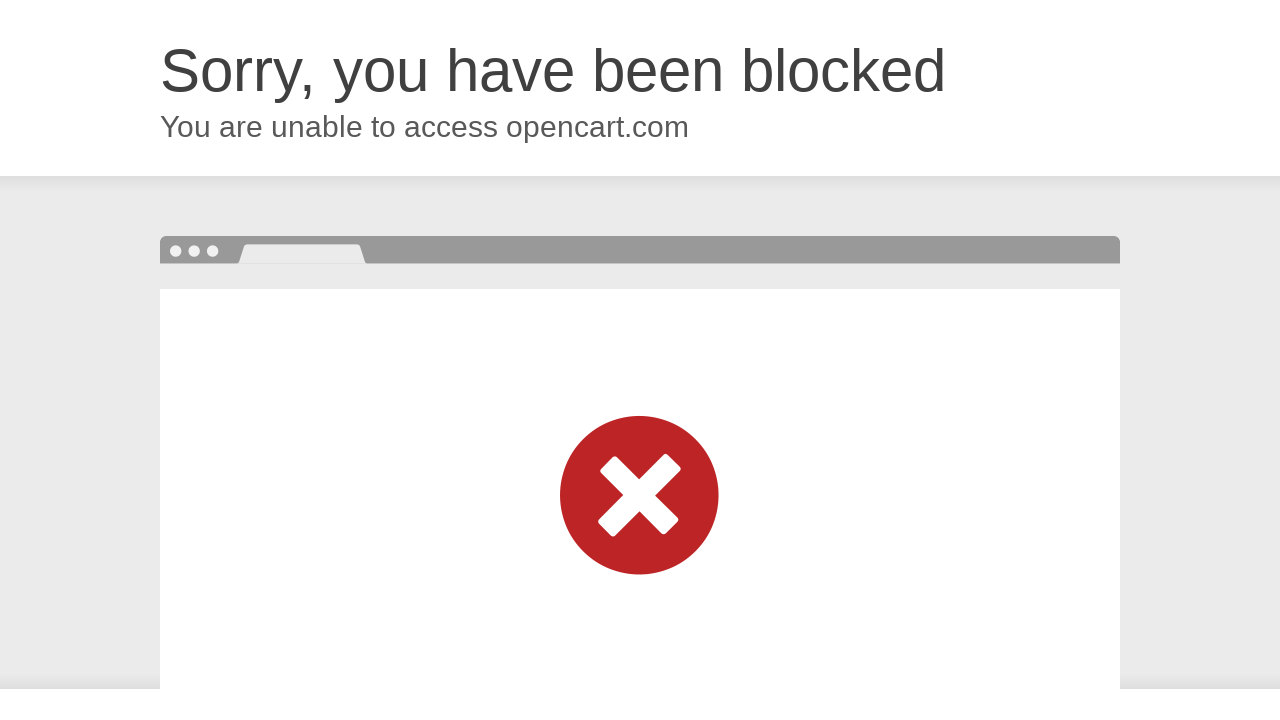